Simple test that navigates to the TestLeaf platform homepage

Starting URL: https://platform.testleaf.com

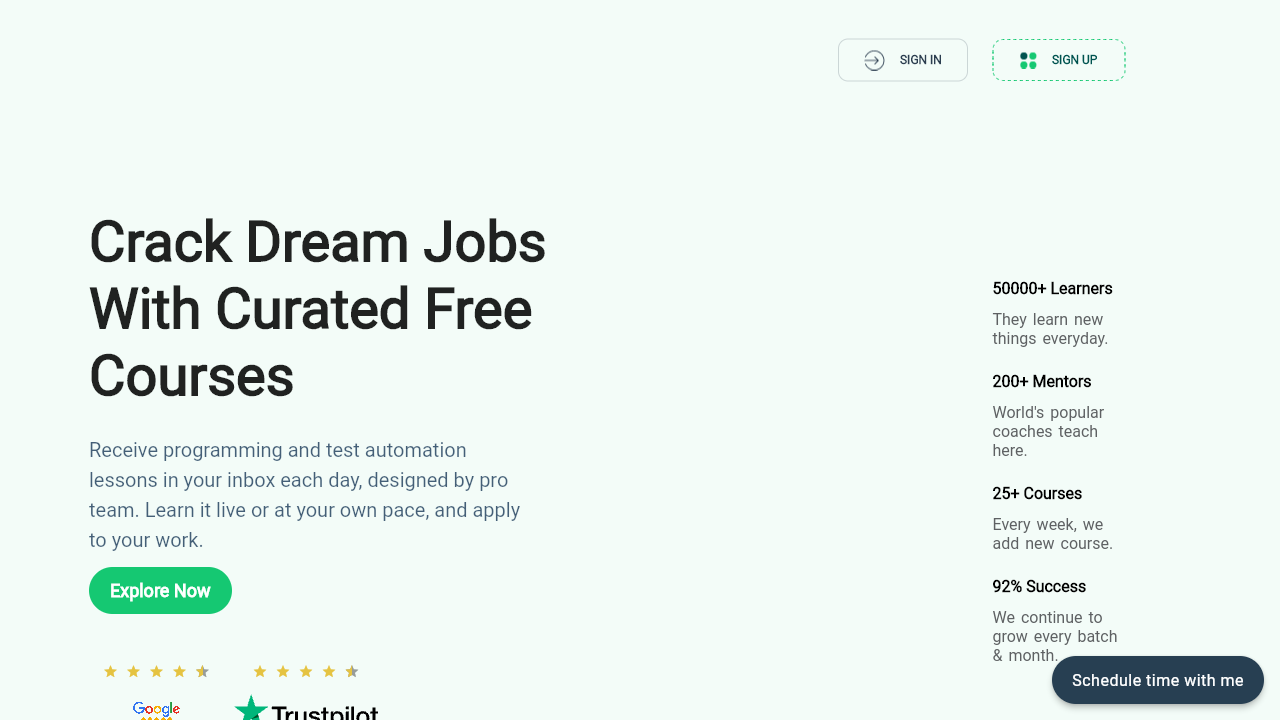

Waited for DOM content to load on TestLeaf platform homepage
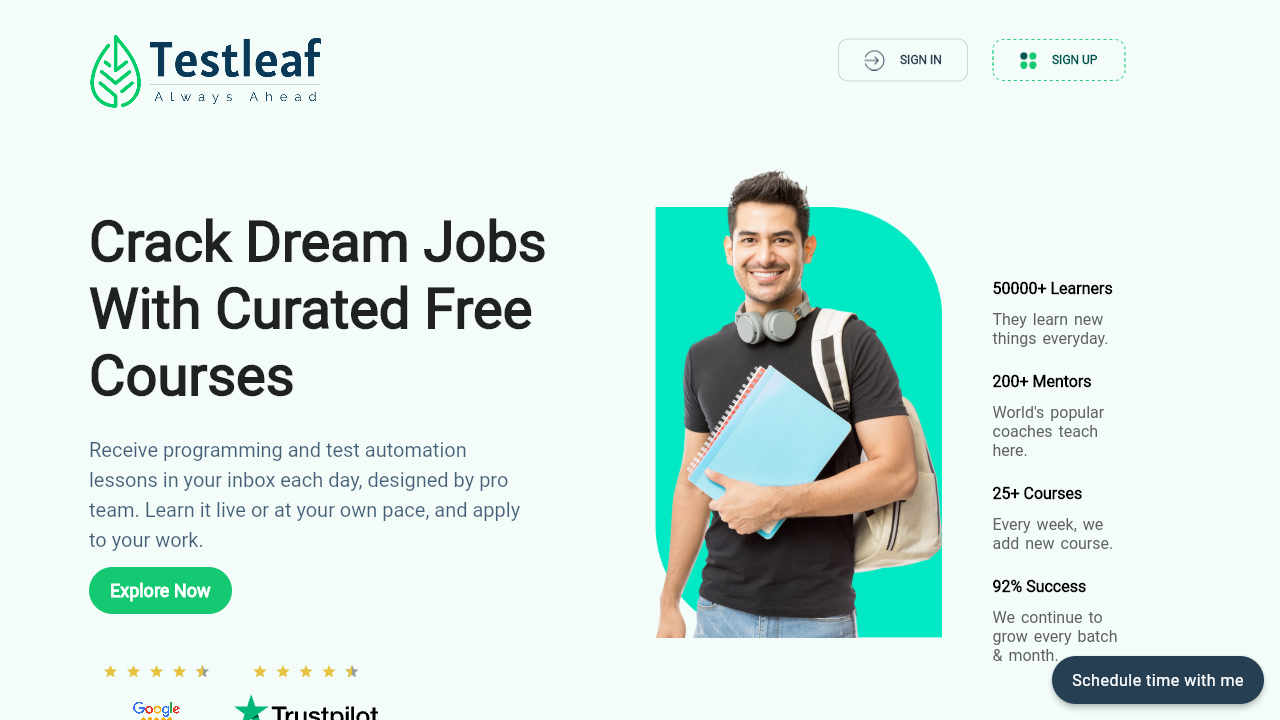

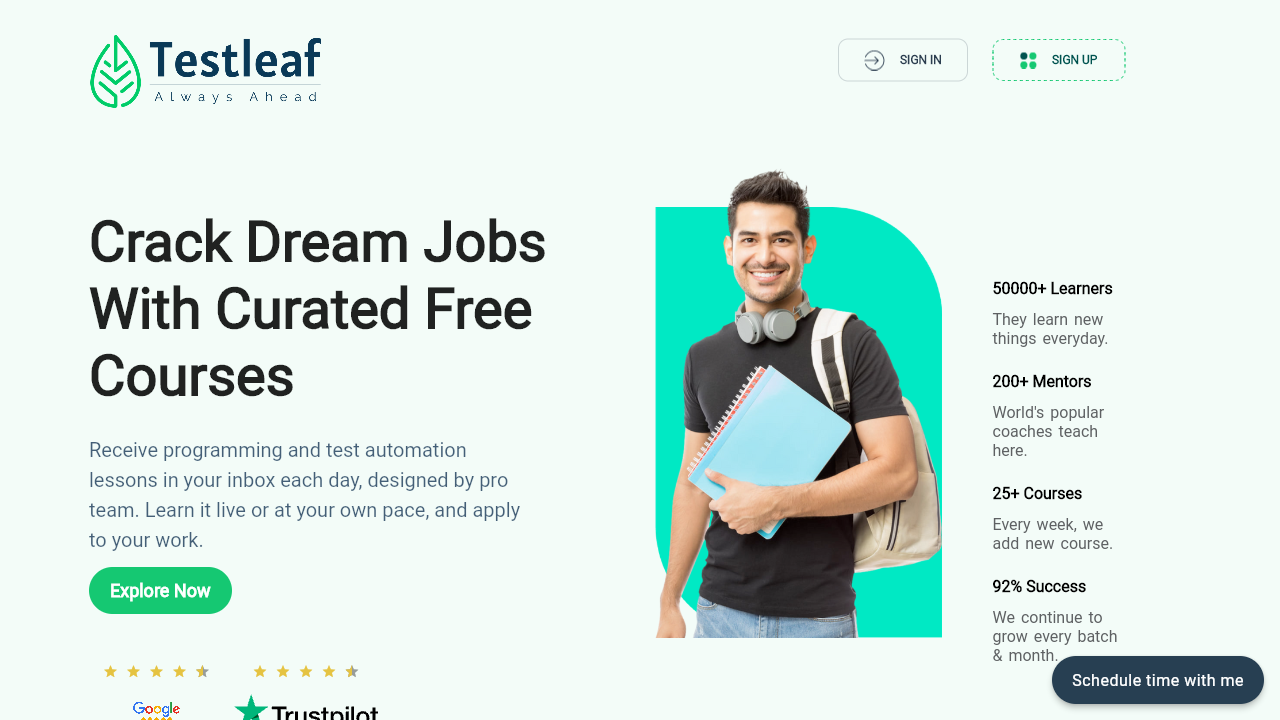